Opens the Contact modal by clicking the Contact link (incomplete test that only opens the modal)

Starting URL: https://www.demoblaze.com/

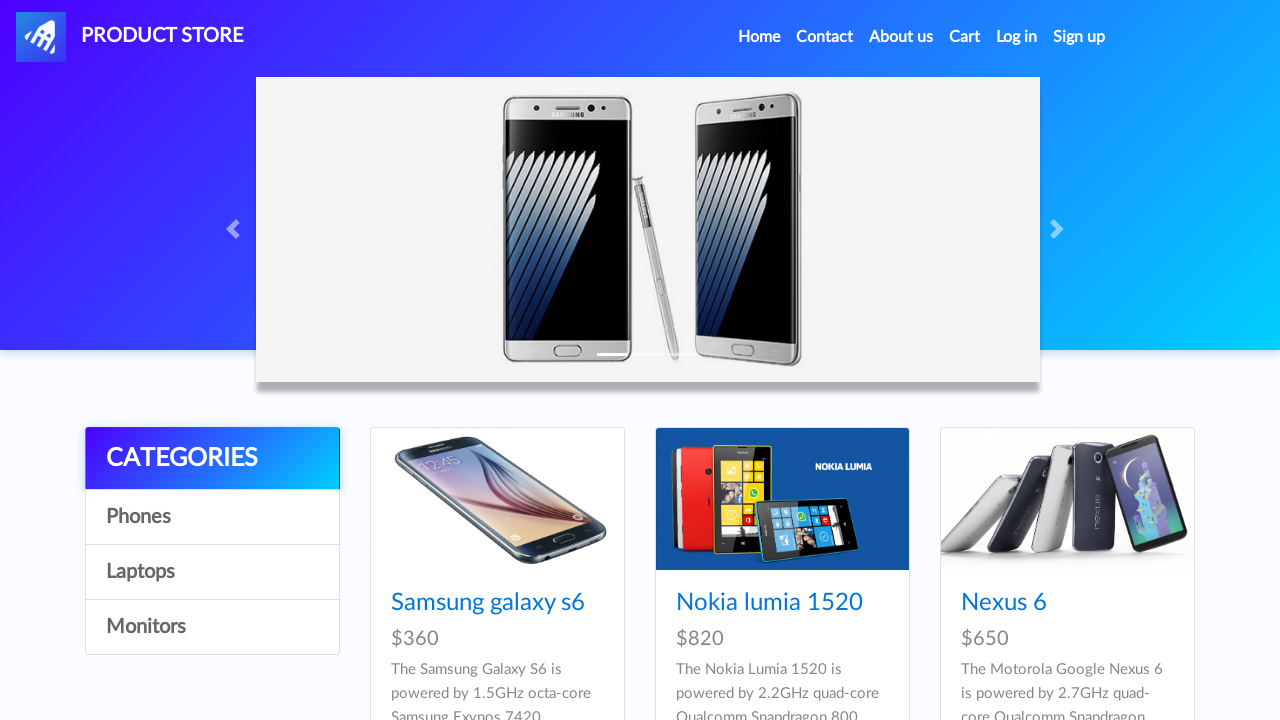

Navigated to https://www.demoblaze.com/
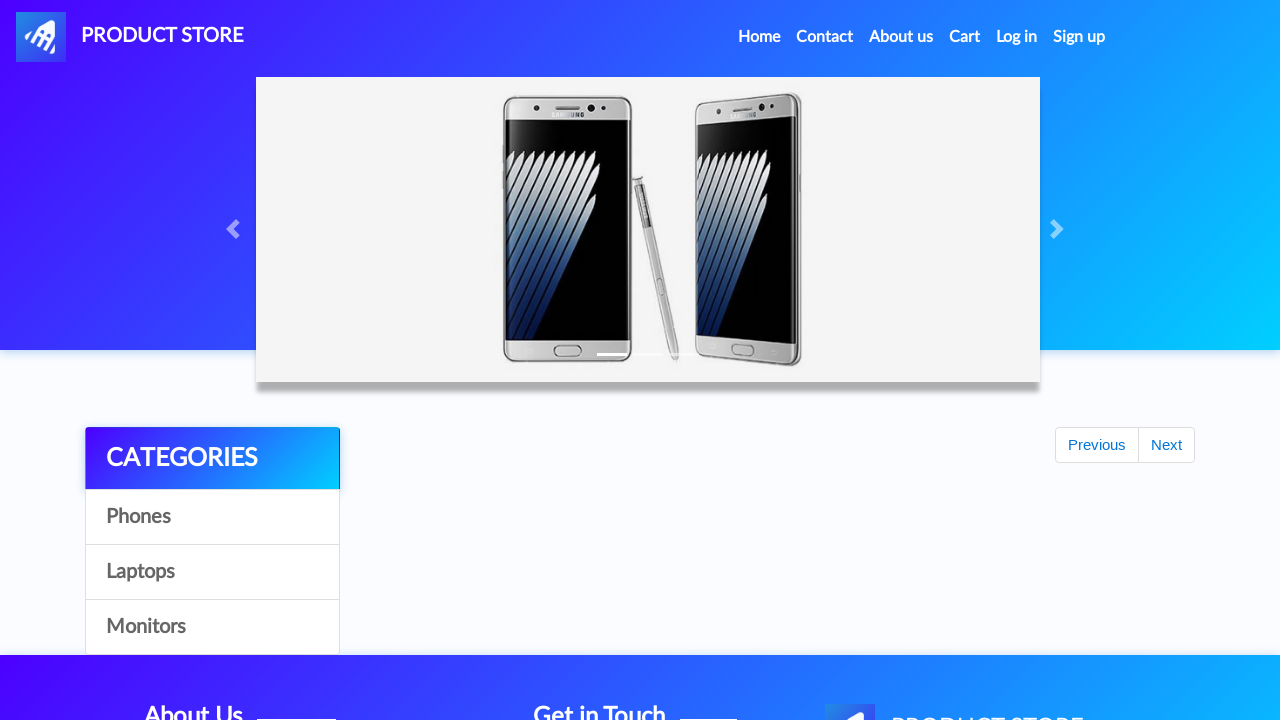

Clicked the Contact link to open the modal at (825, 37) on internal:role=link[name="Contact"i]
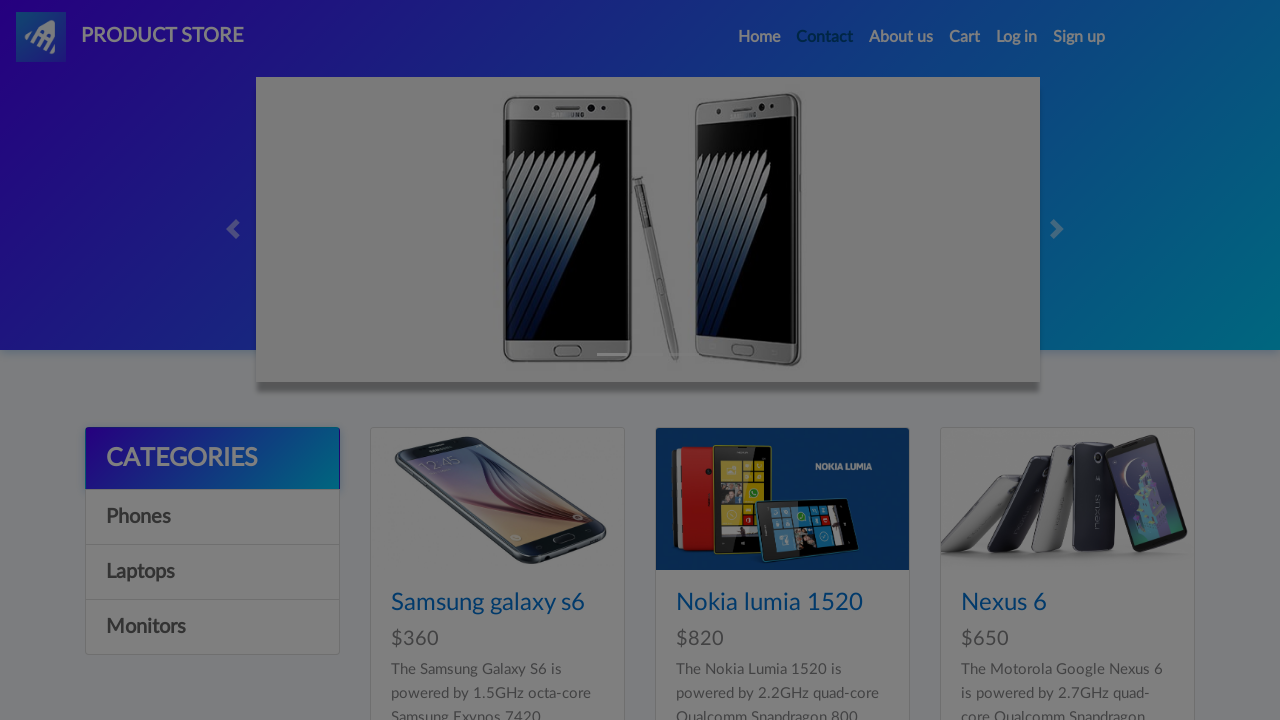

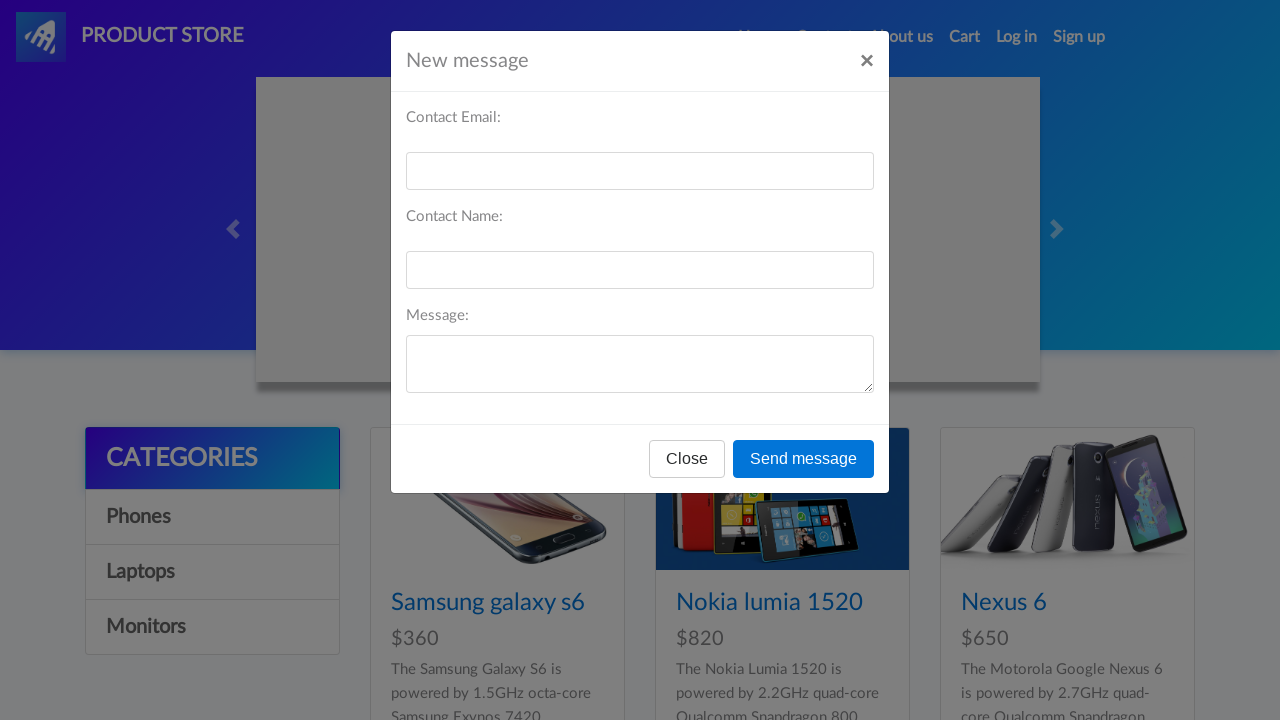